Tests 7-character validation form with 5 uppercase letters and verifying validation fails

Starting URL: https://testpages.eviltester.com/styled/apps/7charval/simple7charvalidation.html

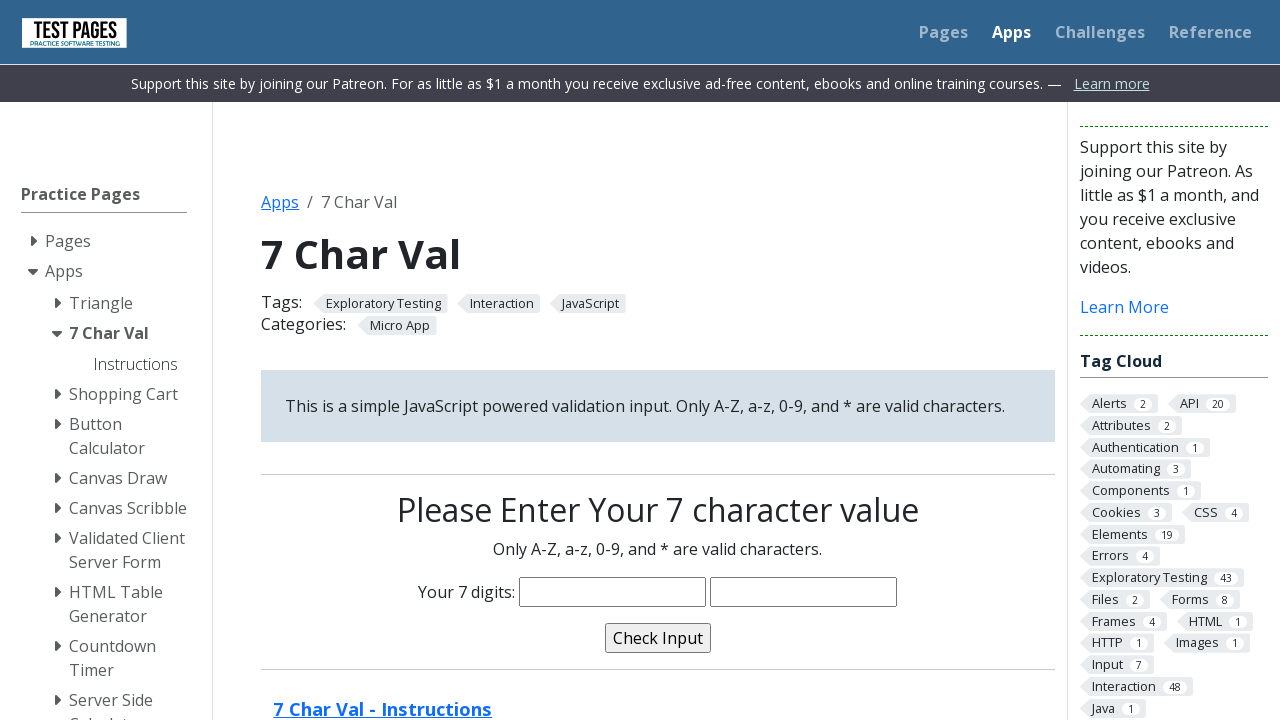

Filled characters input with 'WISAM' (5 uppercase letters, less than required 7 characters) on input[name='characters']
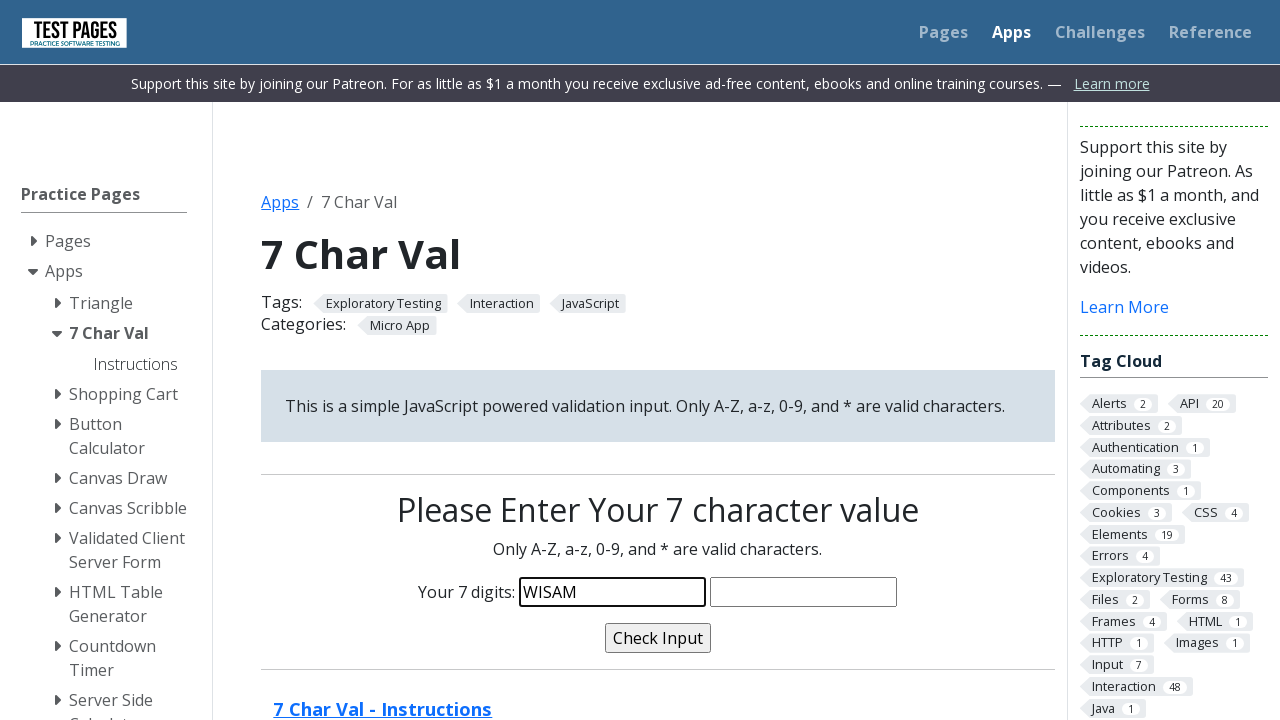

Clicked validate button to submit the form at (658, 638) on input[name='validate']
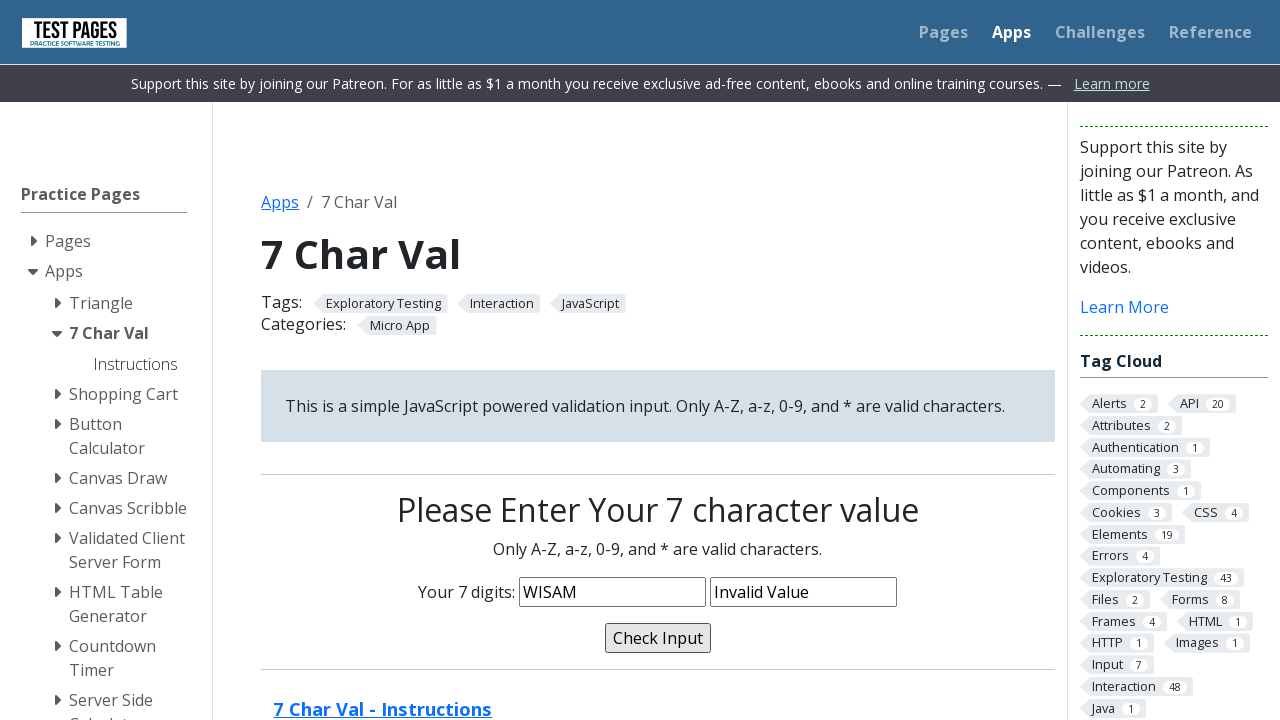

Validation message confirmed as 'Invalid Value', validating that 5-character input fails validation
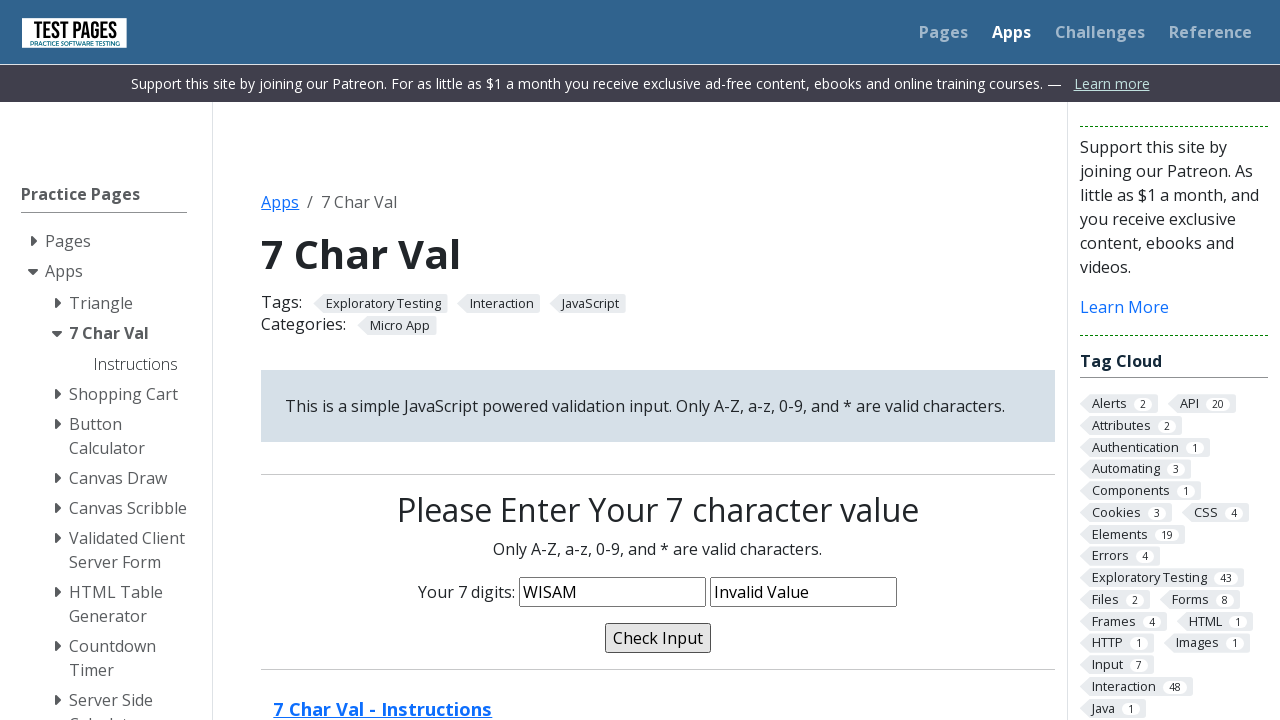

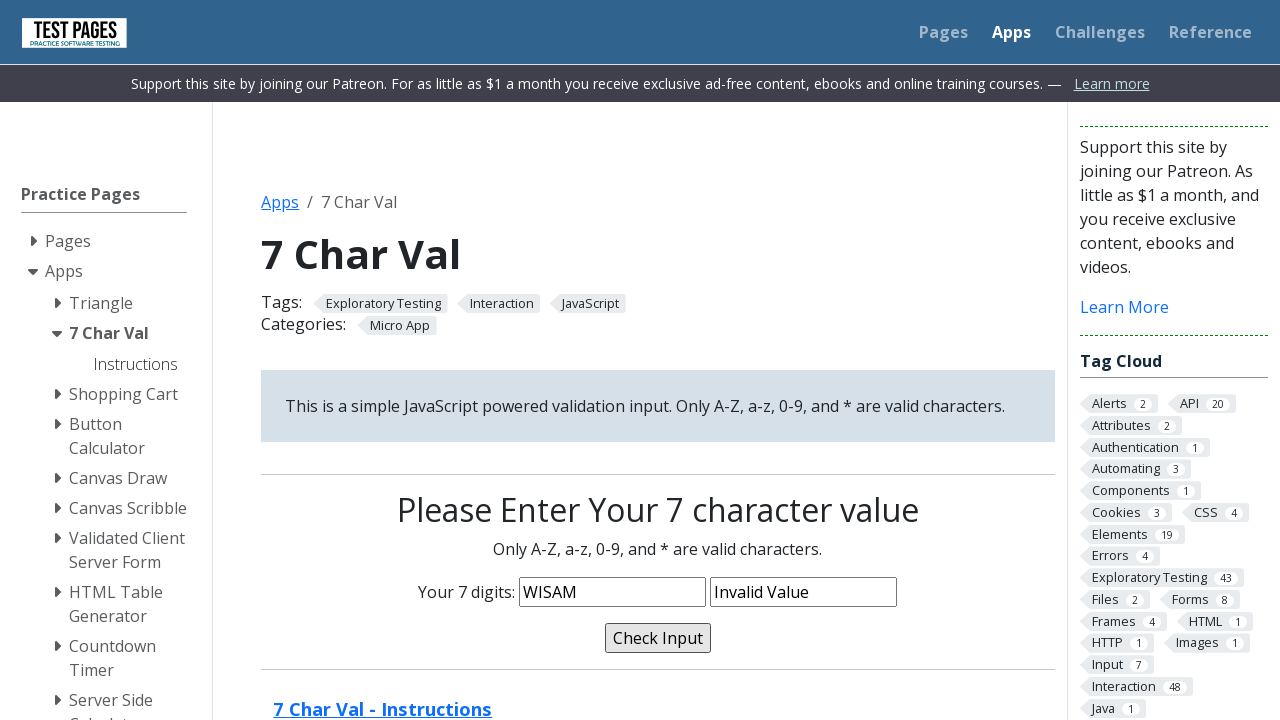